Tests a Todo list app by adding three items (buy some cheese, feed the cat, book a doctors appointment) and verifies the item counter shows 3 items remaining

Starting URL: https://todo-app.serenity-js.org/

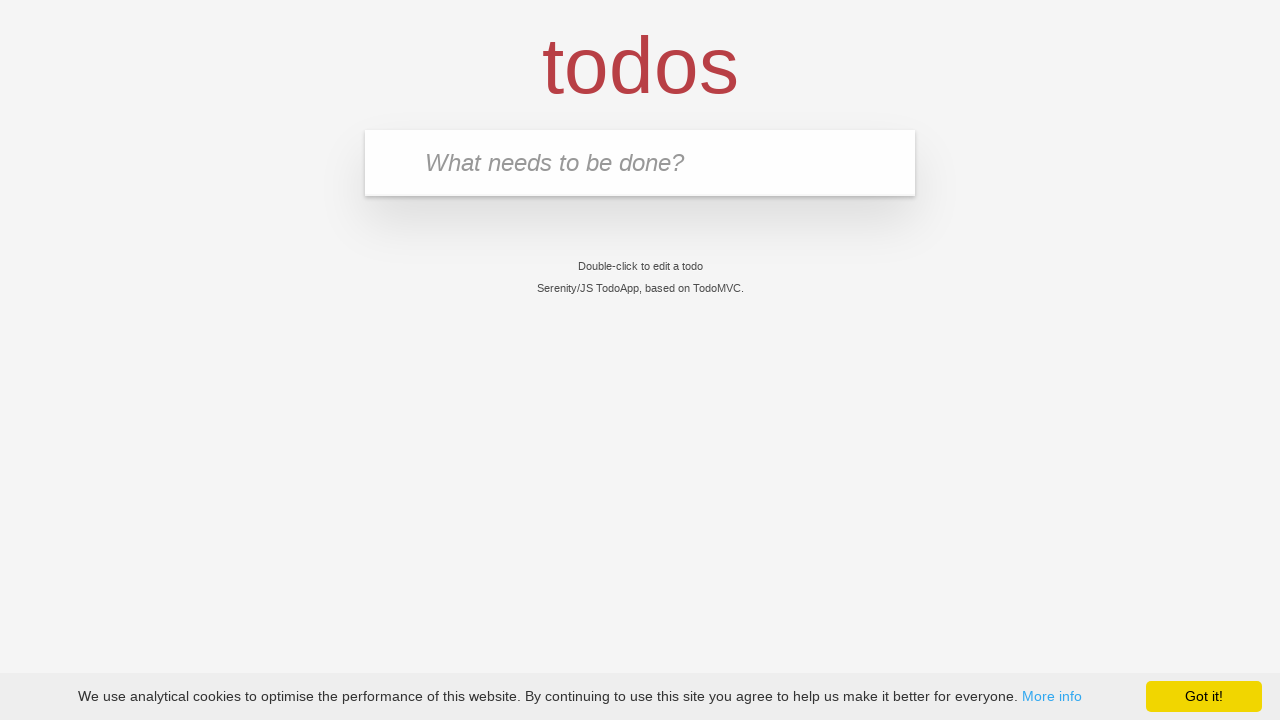

Todo input field loaded
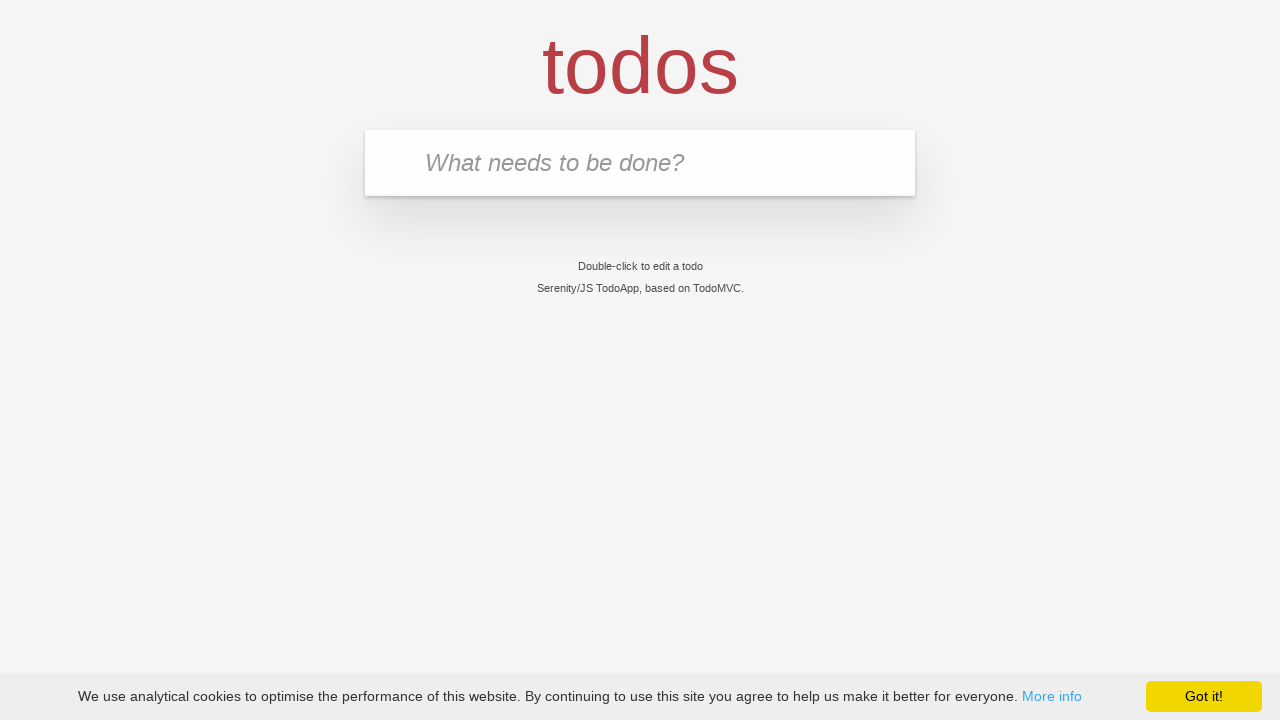

Entered 'buy some cheese' in todo input field on input.new-todo, input[placeholder*='What needs to be done']
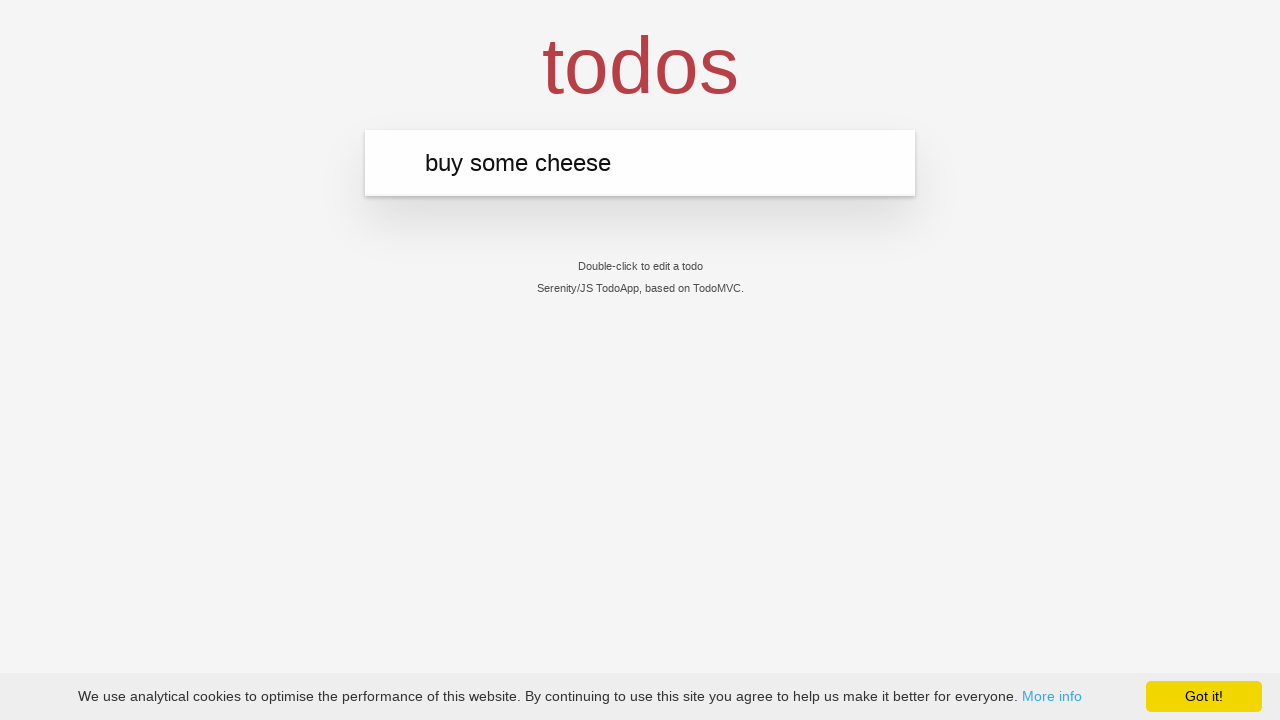

Pressed Enter to add first todo item on input.new-todo, input[placeholder*='What needs to be done']
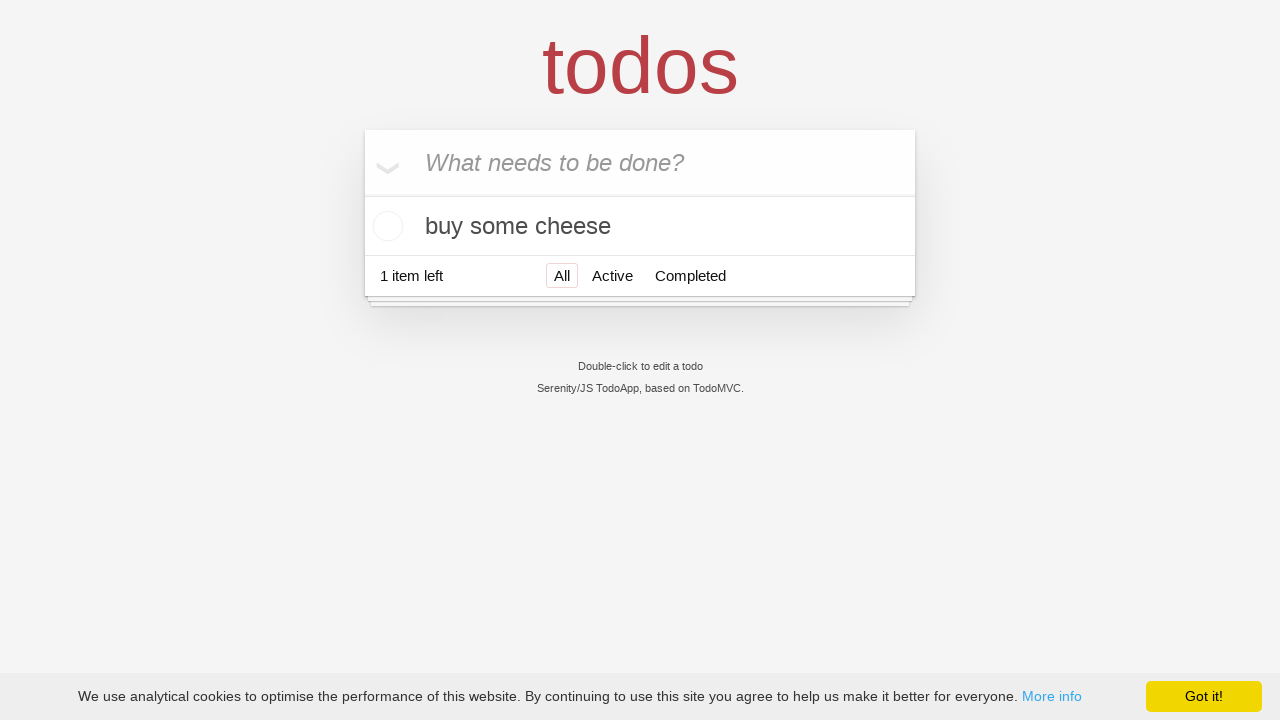

First todo item 'buy some cheese' appeared in the list
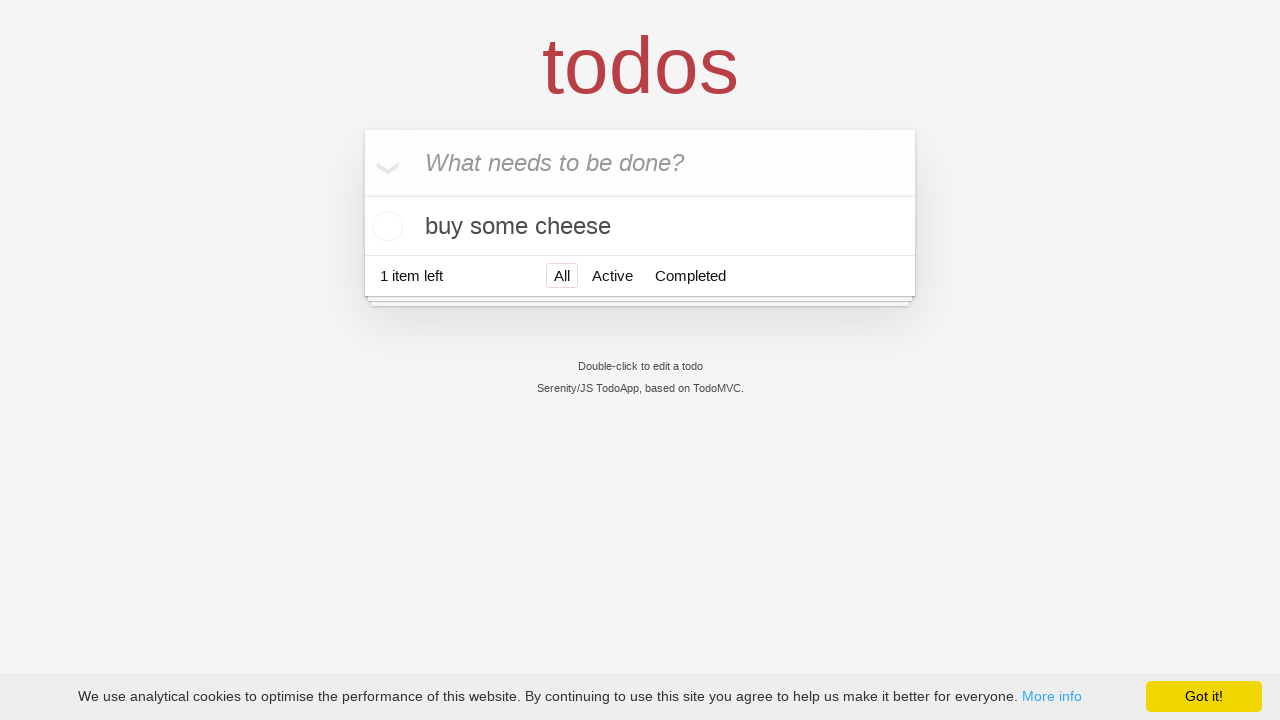

Entered 'feed the cat' in todo input field on input.new-todo, input[placeholder*='What needs to be done']
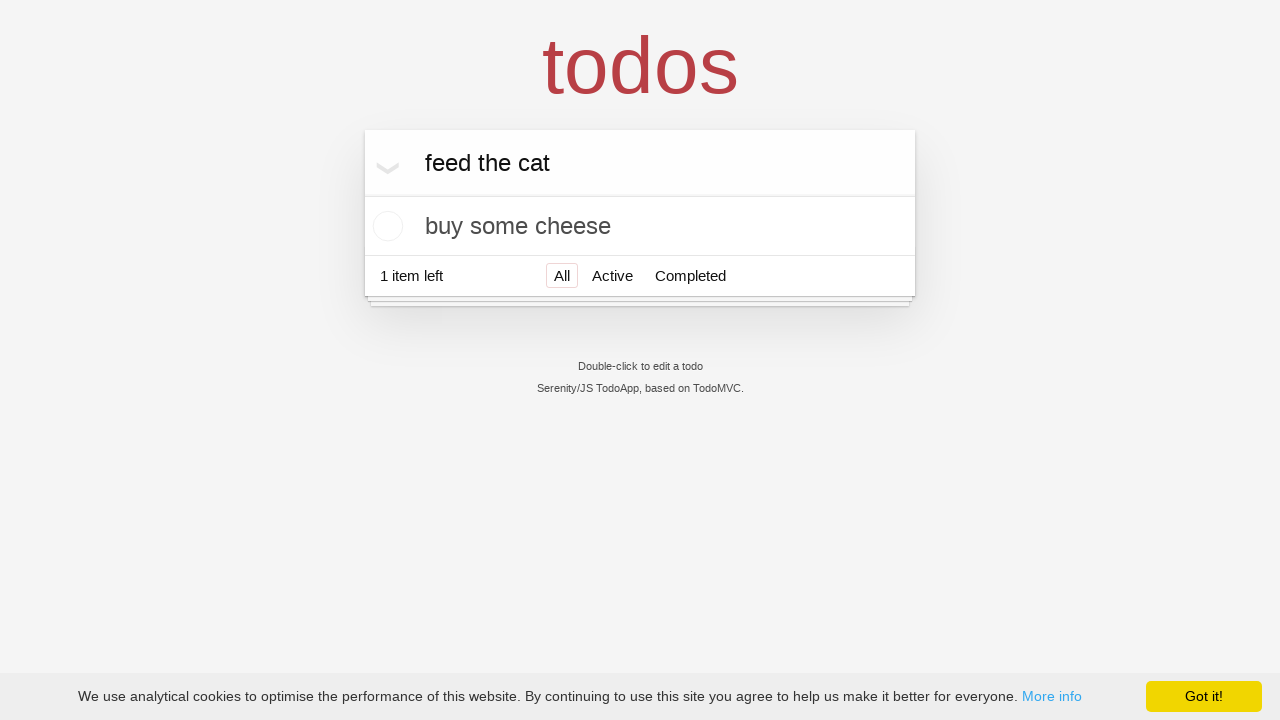

Pressed Enter to add second todo item on input.new-todo, input[placeholder*='What needs to be done']
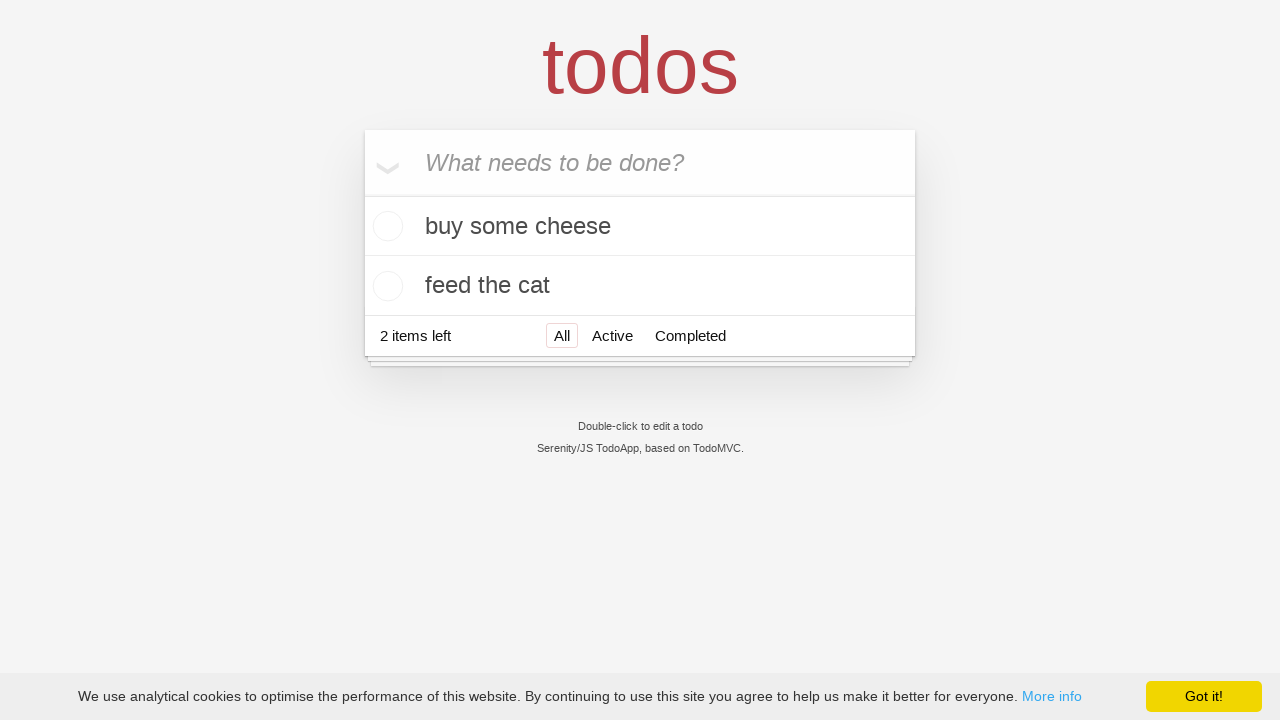

Second todo item 'feed the cat' appeared in the list
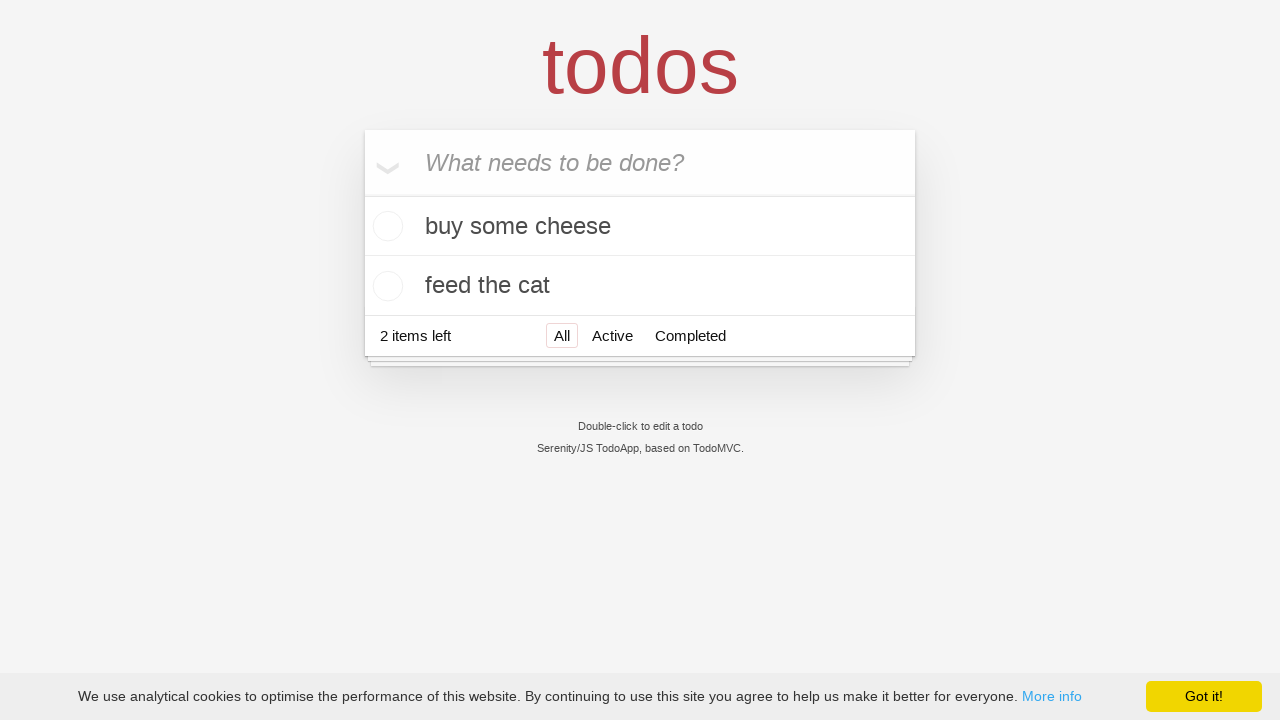

Entered 'book a doctors appointment' in todo input field on input.new-todo, input[placeholder*='What needs to be done']
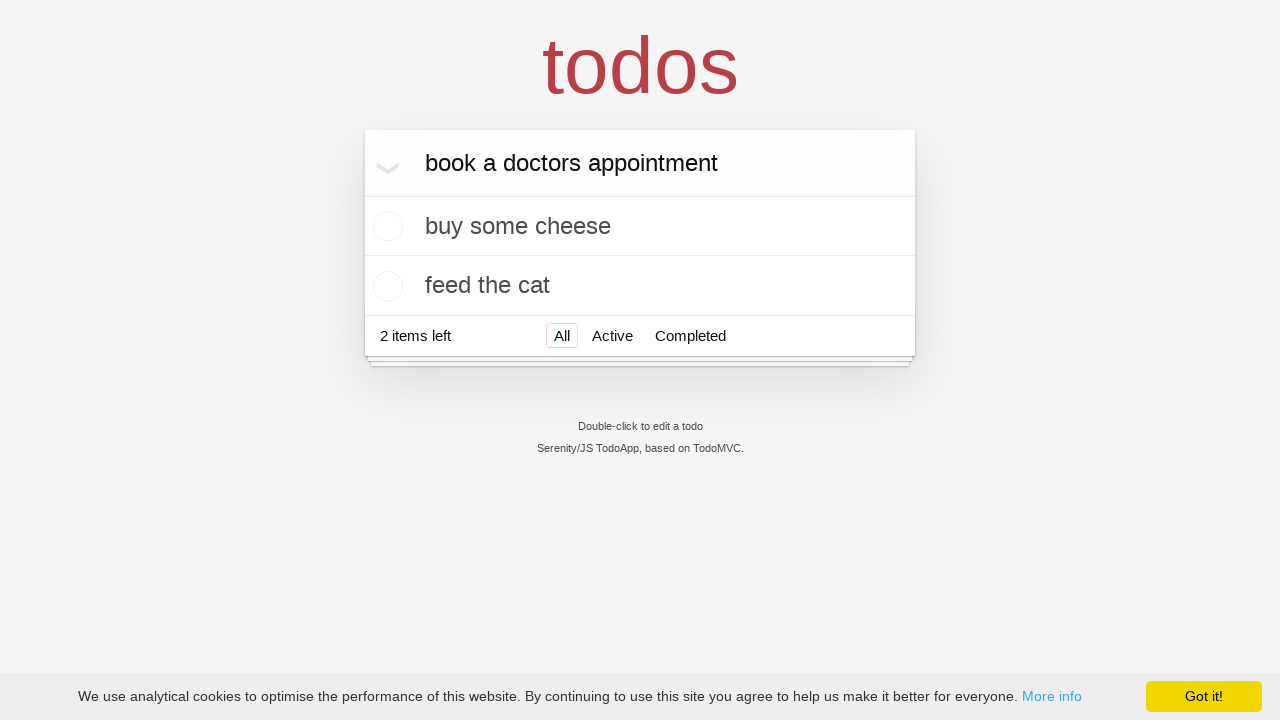

Pressed Enter to add third todo item on input.new-todo, input[placeholder*='What needs to be done']
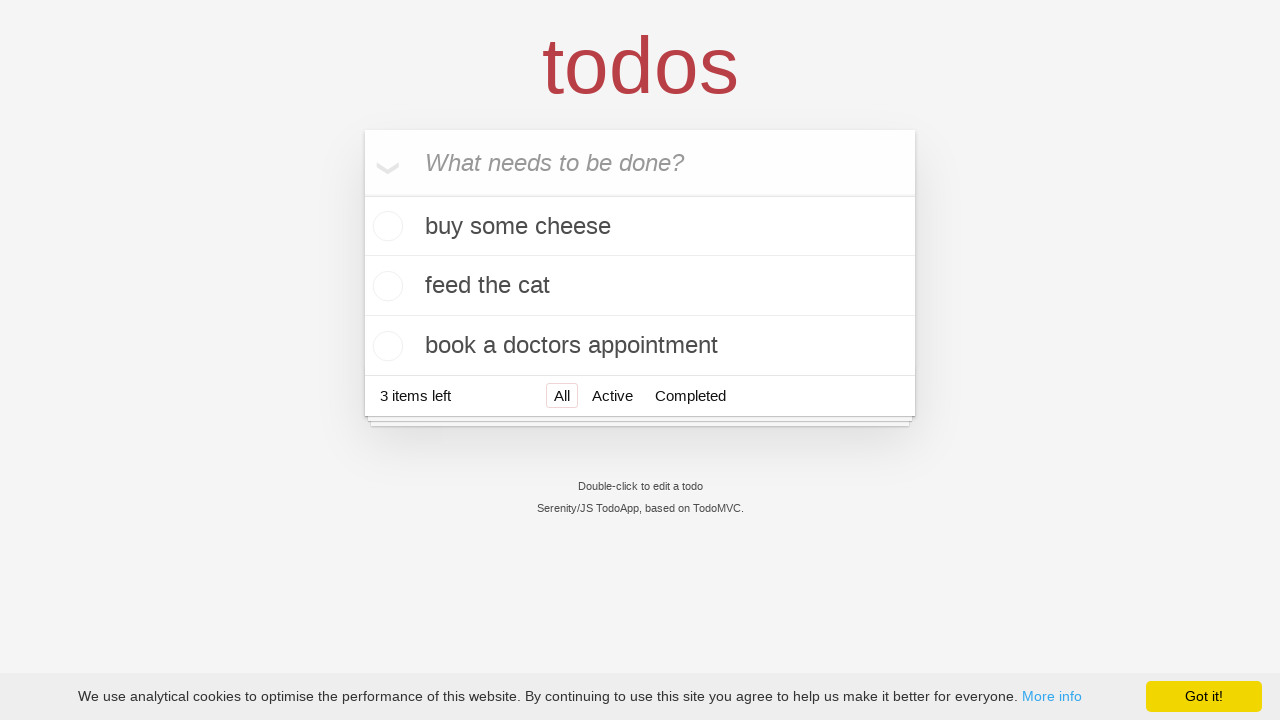

Third todo item 'book a doctors appointment' appeared in the list
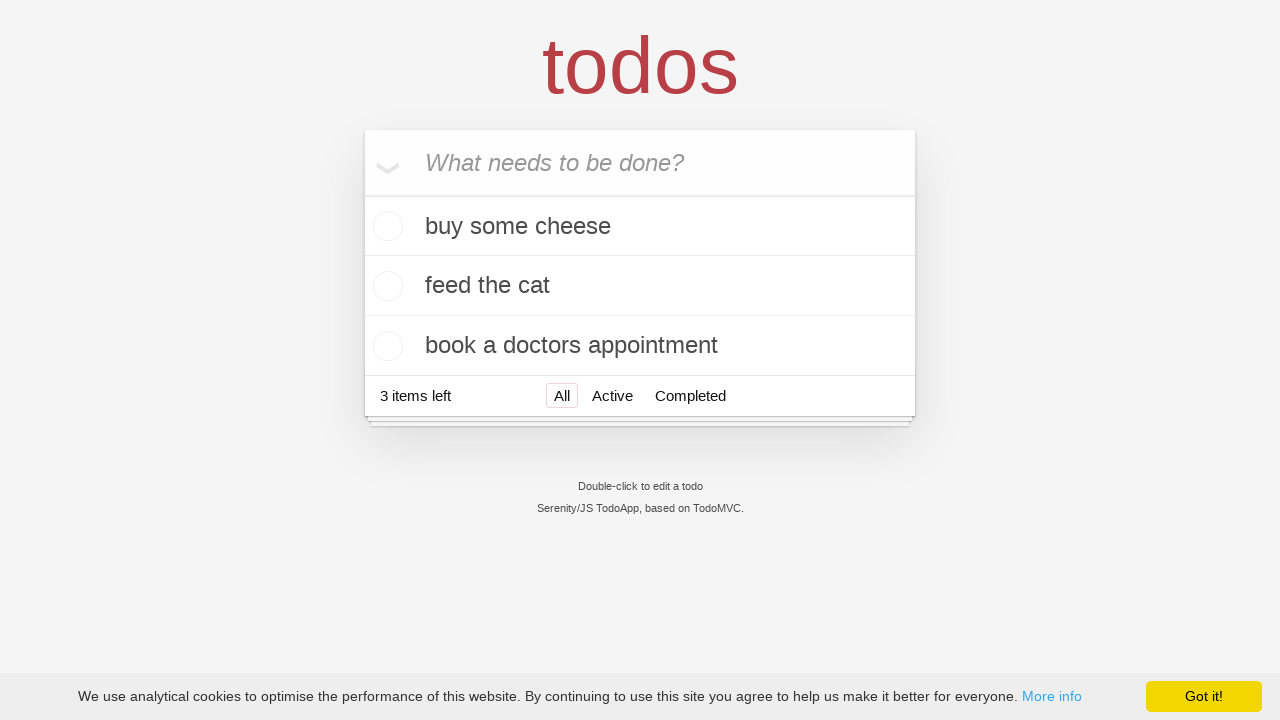

Counter verified showing 3 items left
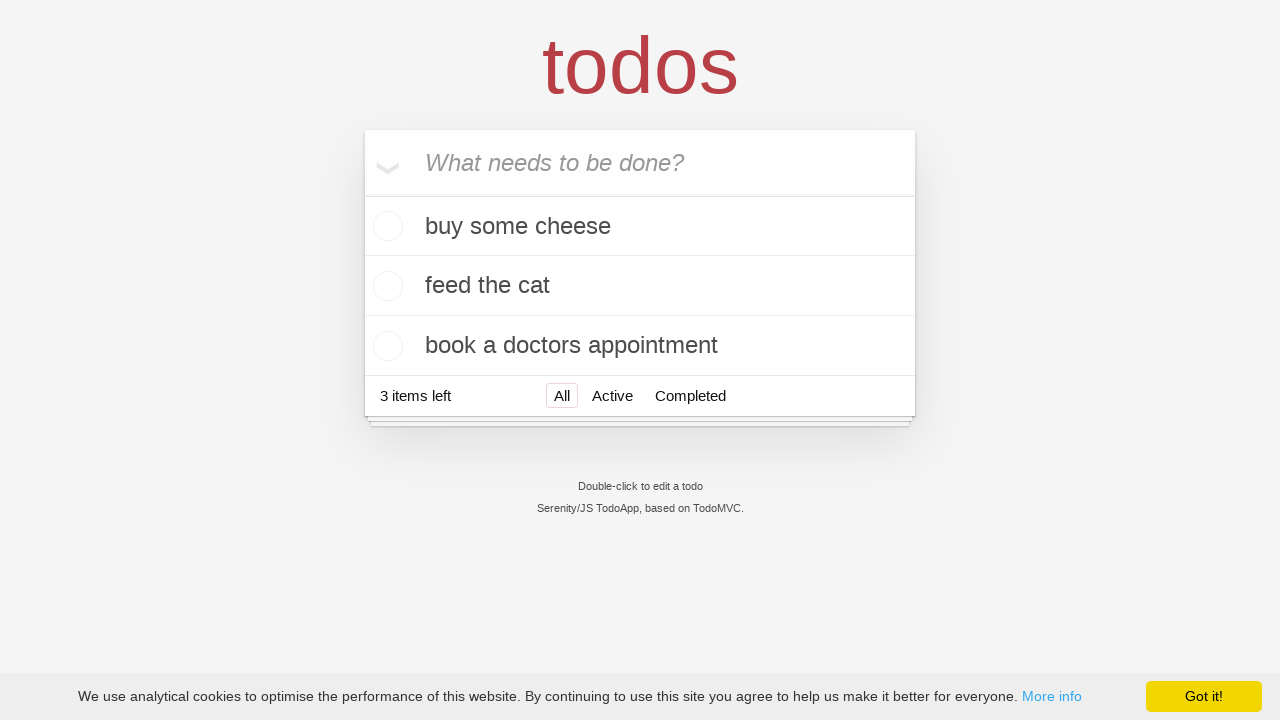

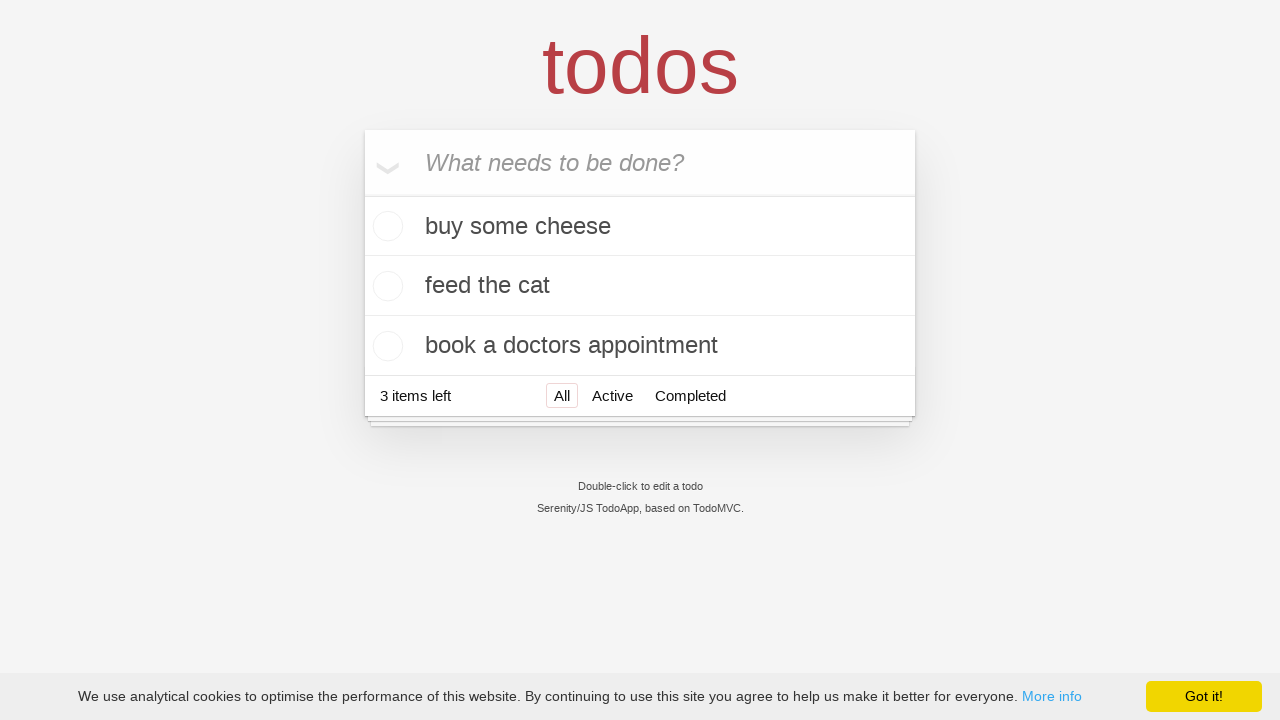